Navigates to RedBus website and verifies the page loads successfully by checking the page title

Starting URL: https://www.redbus.in

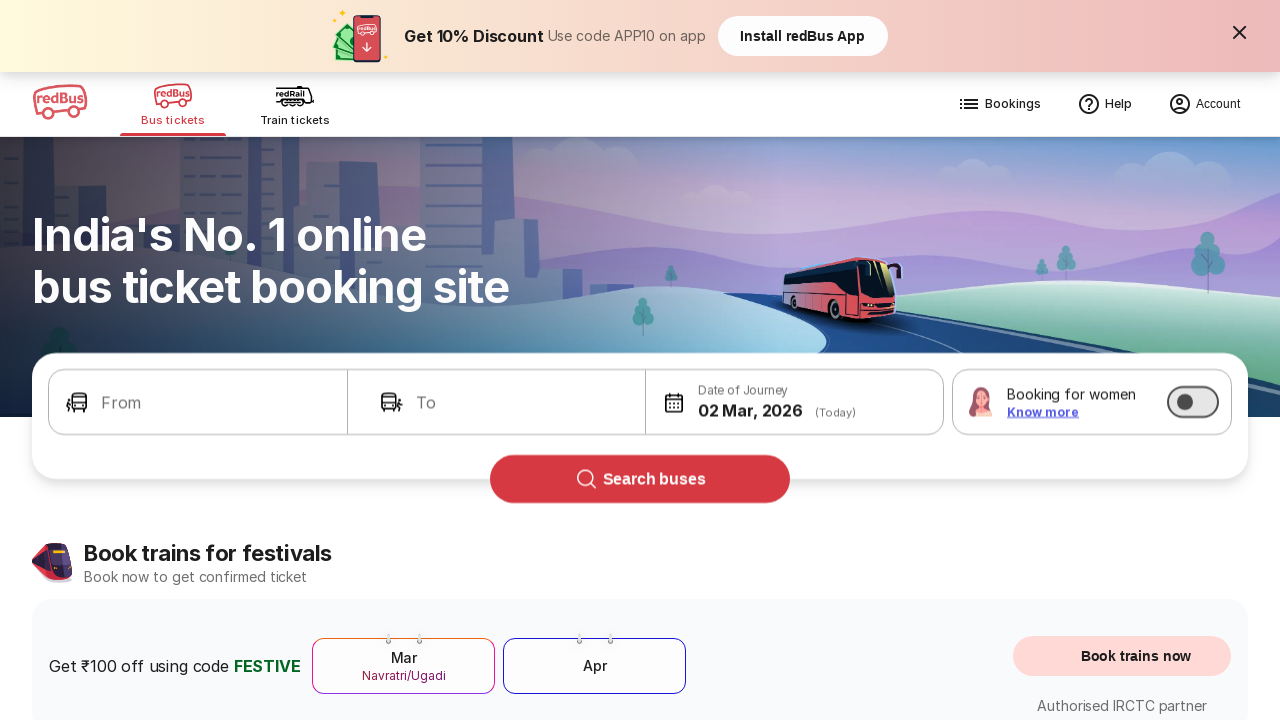

Waited for page to reach domcontentloaded state
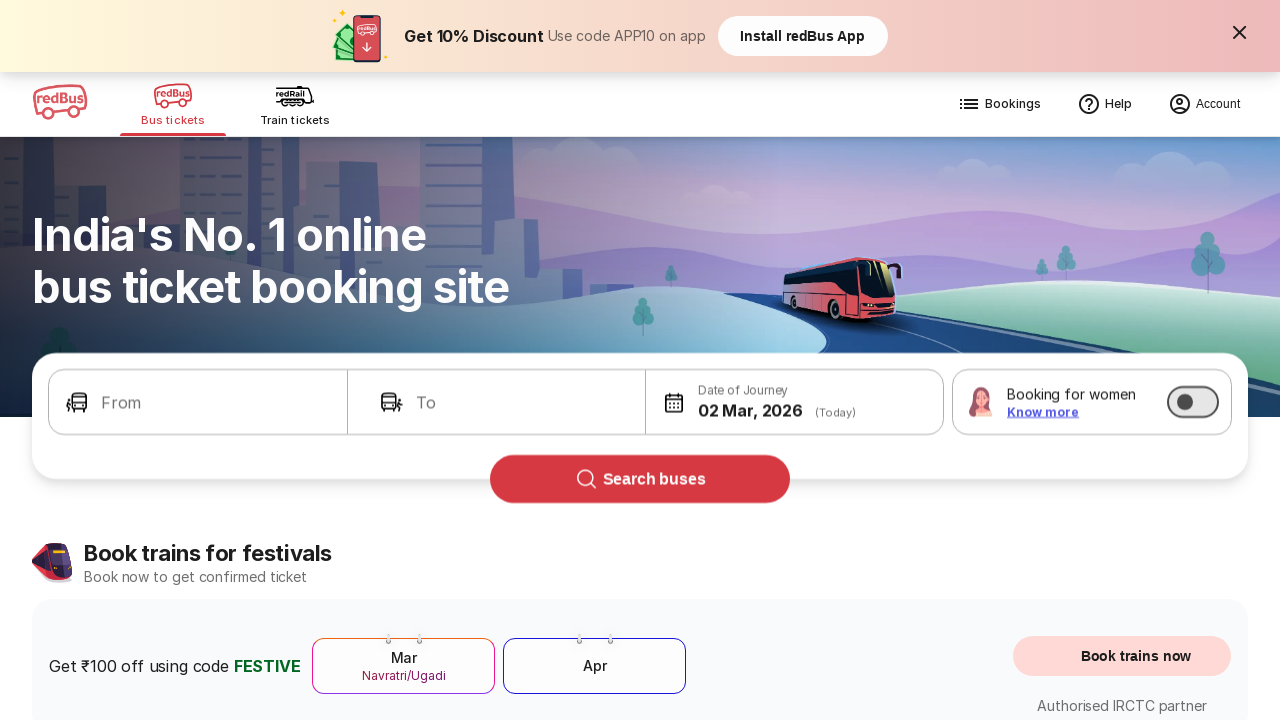

Retrieved page title: Bus Booking Online and Train Tickets at Lowest Price - redBus
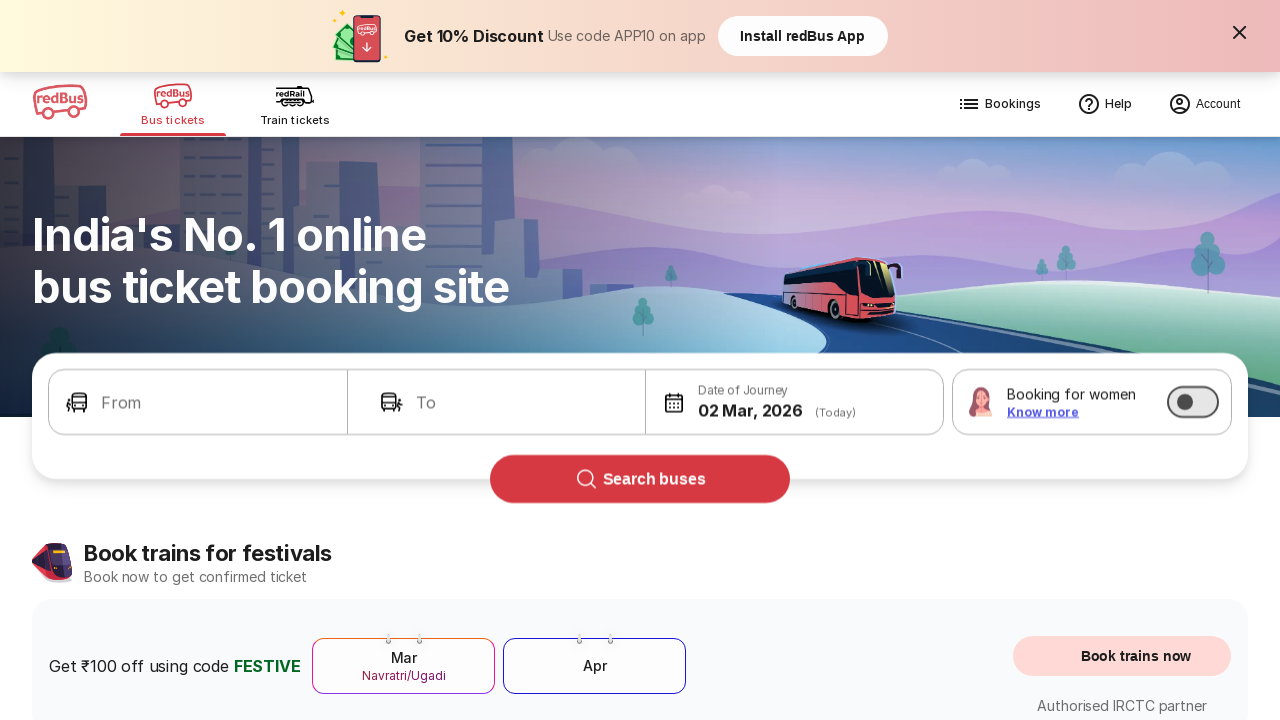

Printed page title: Bus Booking Online and Train Tickets at Lowest Price - redBus
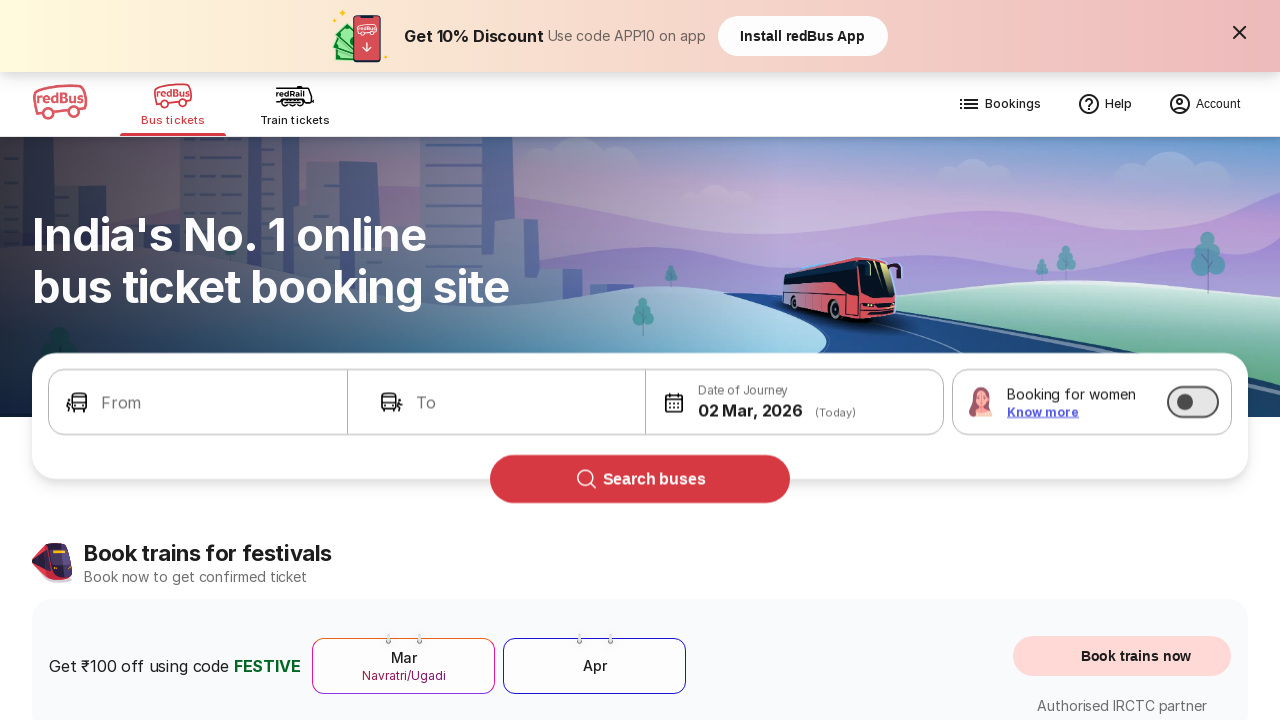

Printed page URL: https://www.redbus.in/
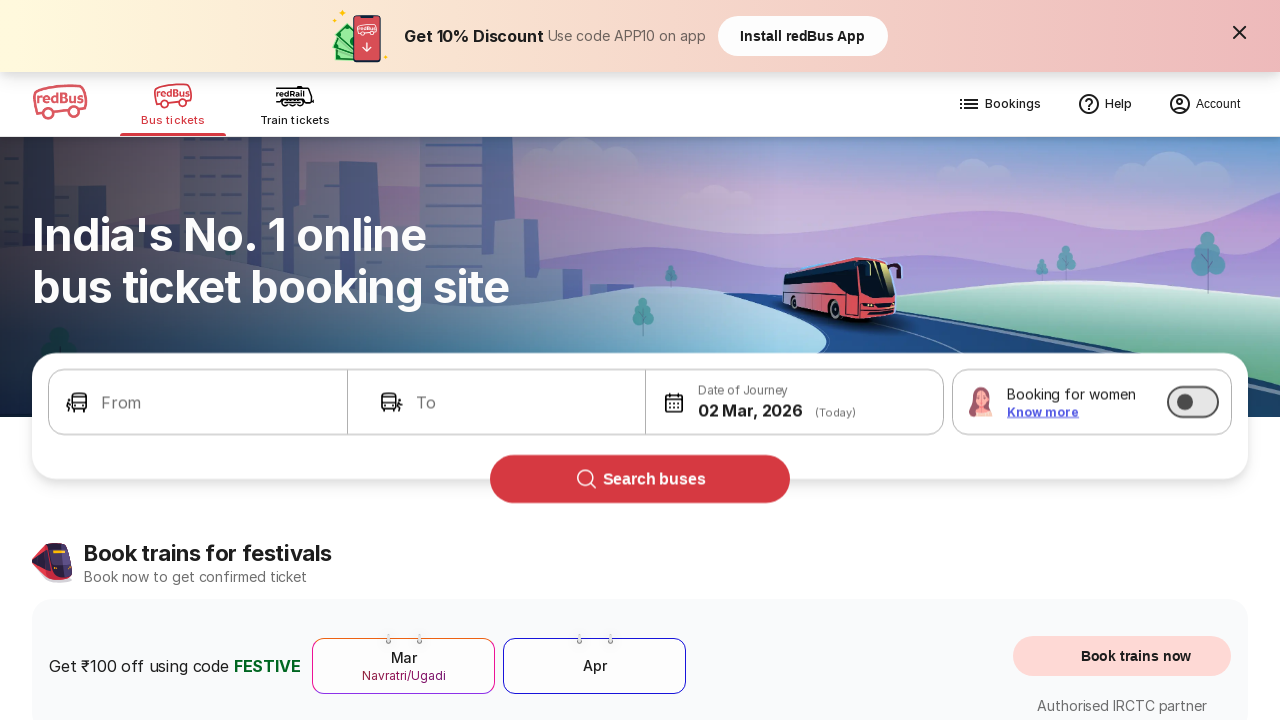

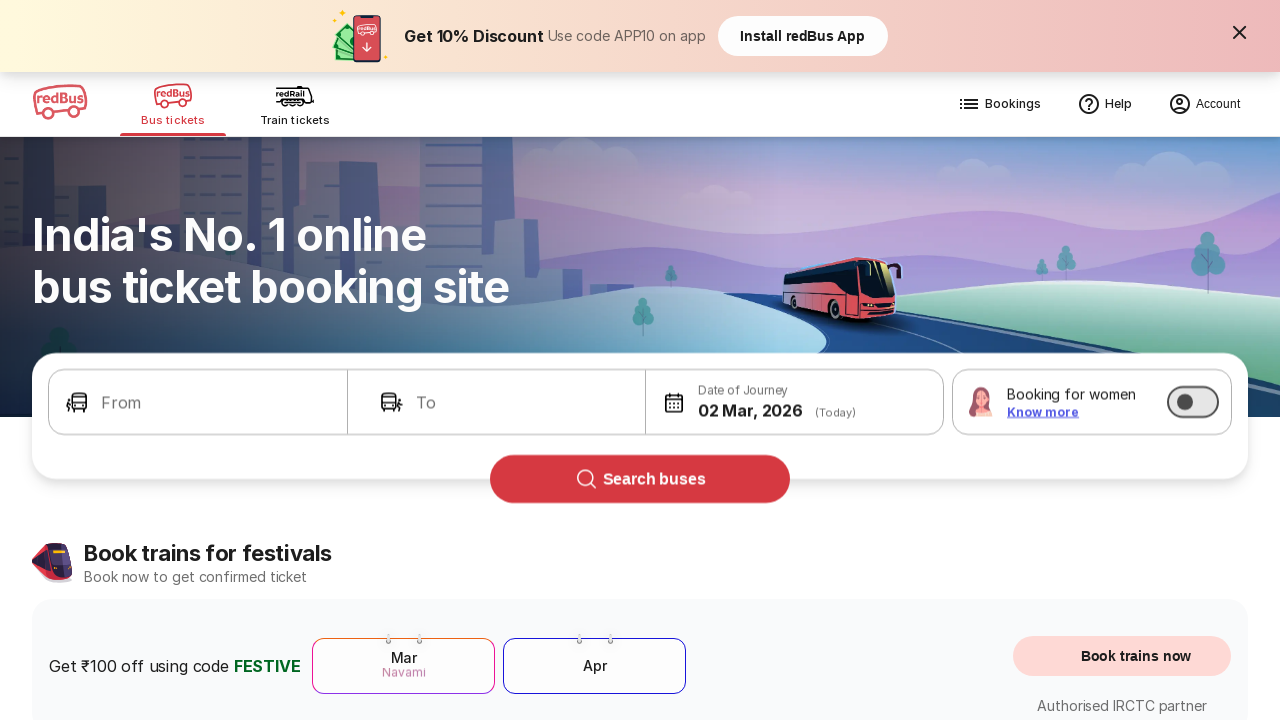